Selects "Option 1" from the dropdown by its visible text and verifies it is selected

Starting URL: https://the-internet.herokuapp.com/dropdown

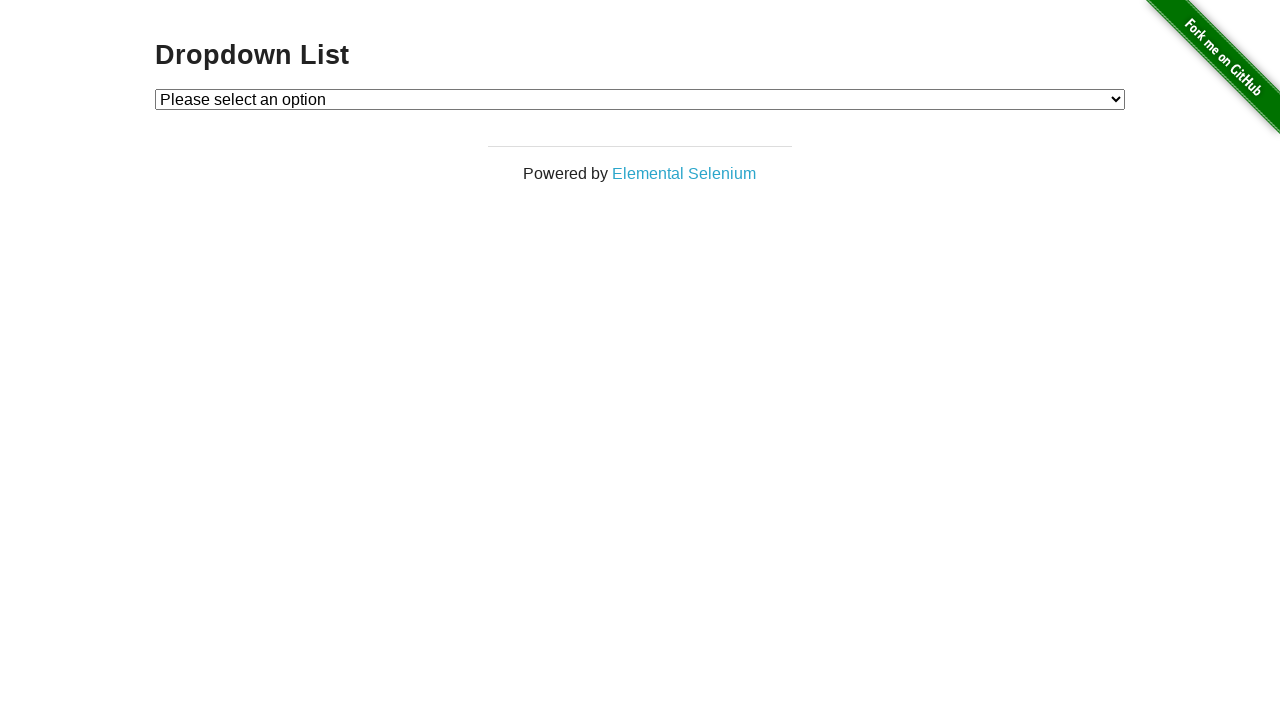

Navigated to dropdown page
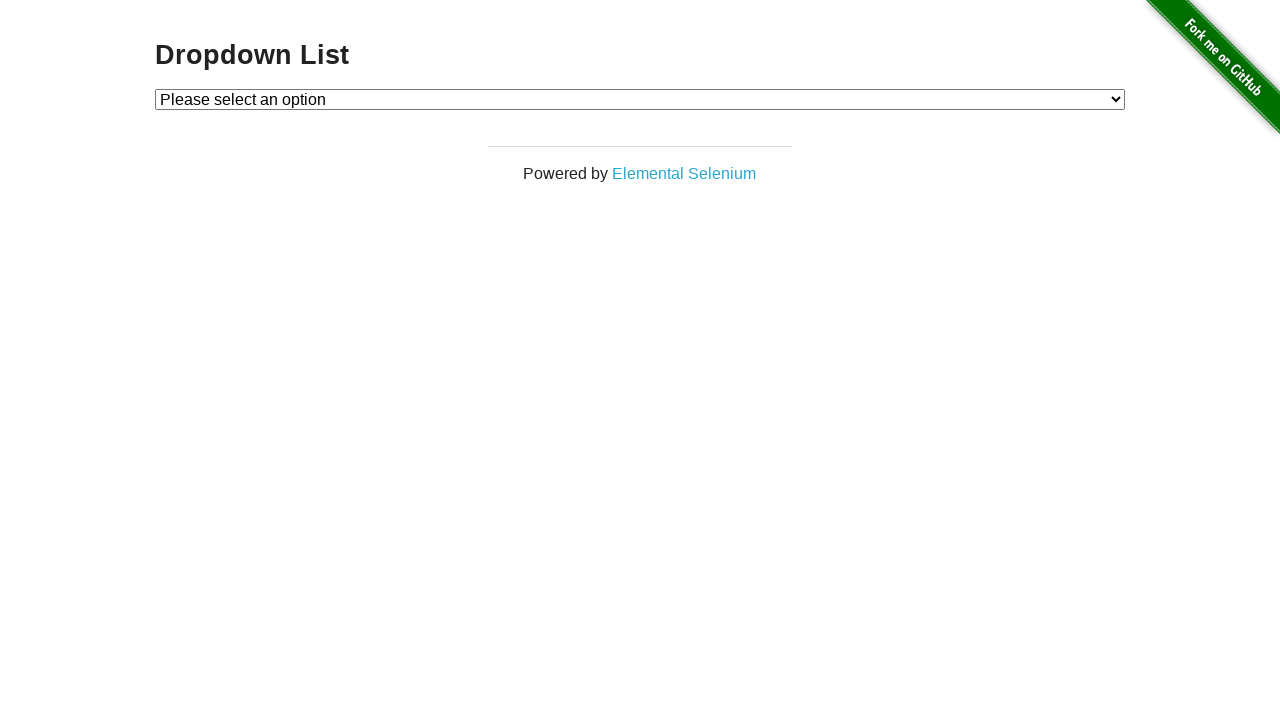

Selected 'Option 1' from dropdown by visible text on #dropdown
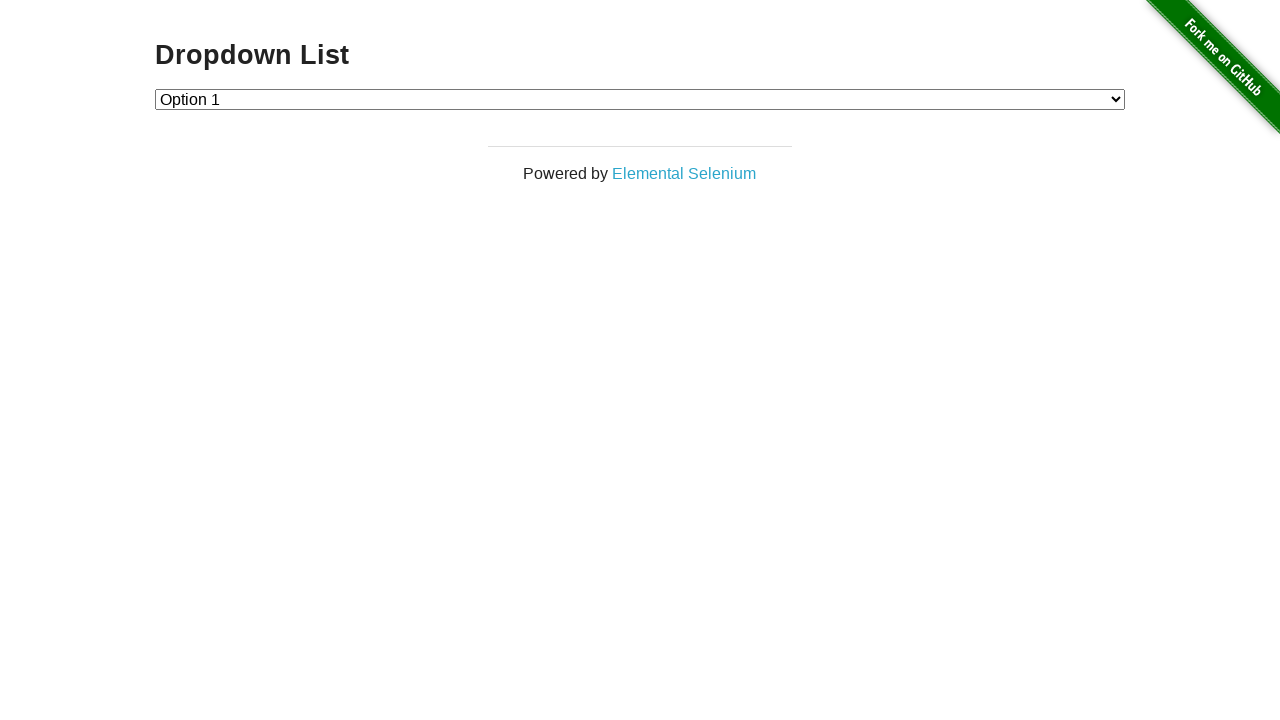

Retrieved selected dropdown value
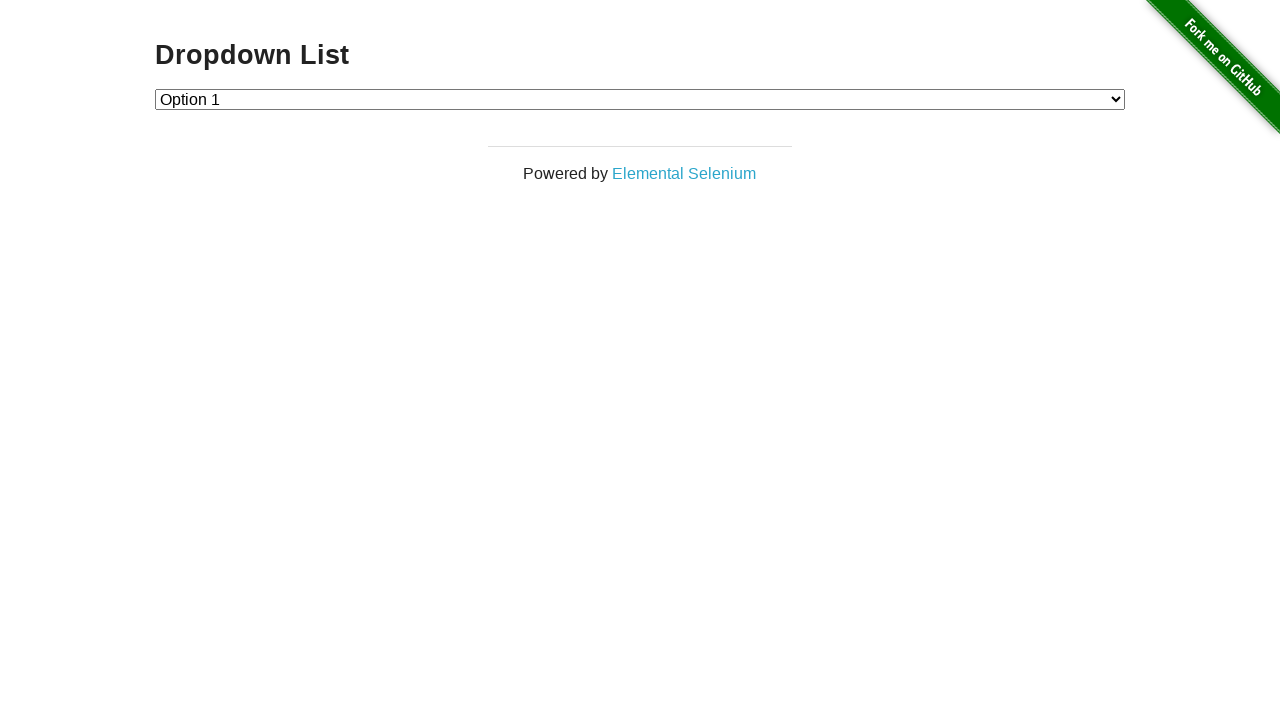

Verified that 'Option 1' is selected (value = '1')
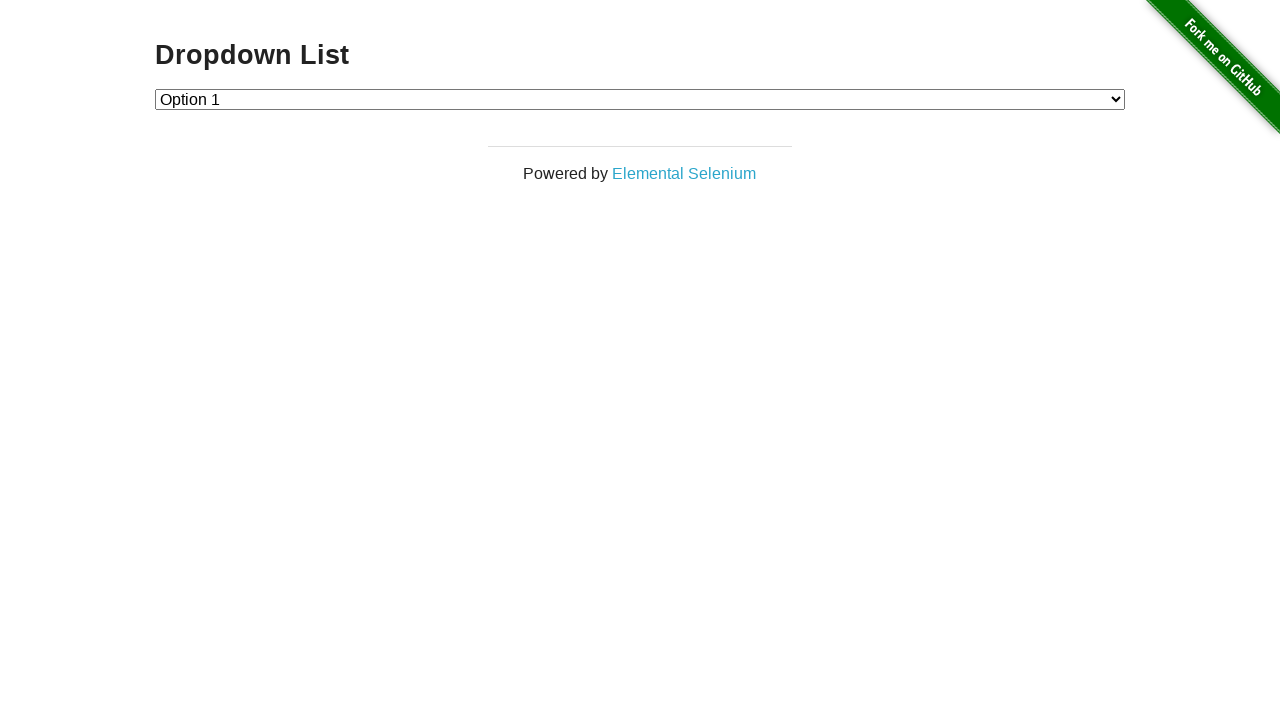

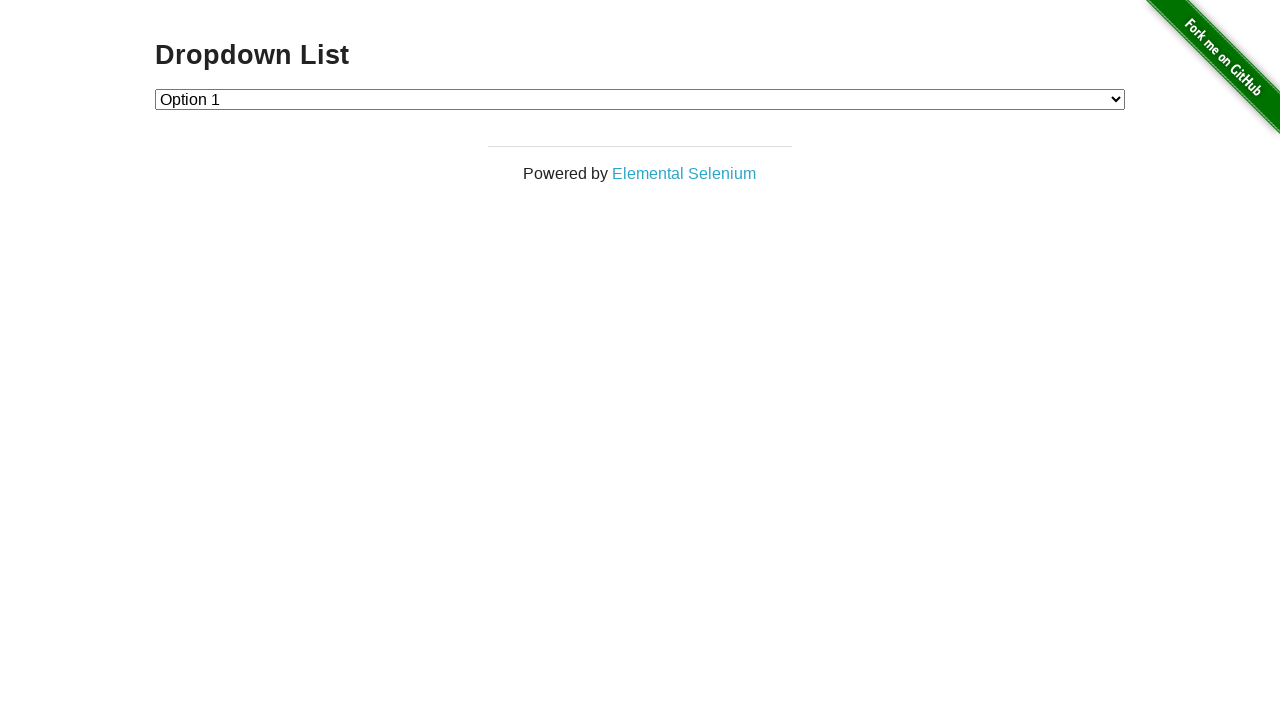